Tests that selecting the 'Impressive' radio button displays a corresponding message

Starting URL: https://demoqa.com/elements

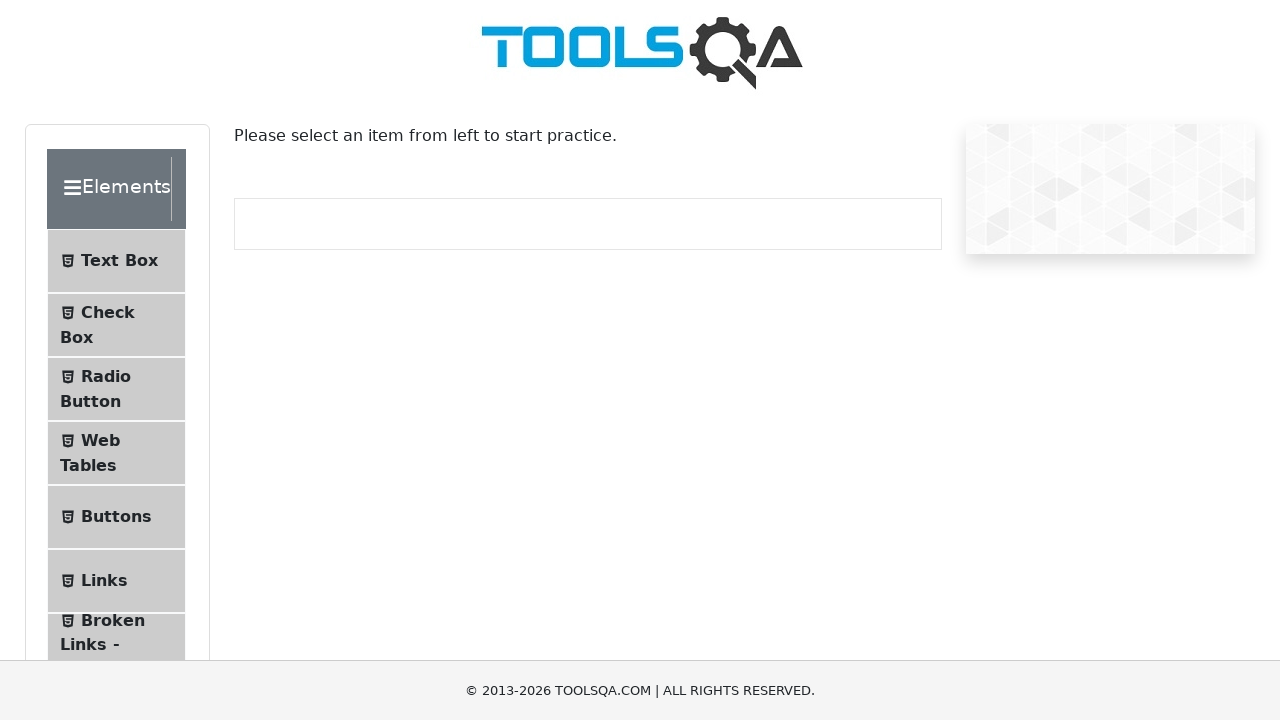

Clicked on Radio Button section menu item at (116, 389) on #item-2
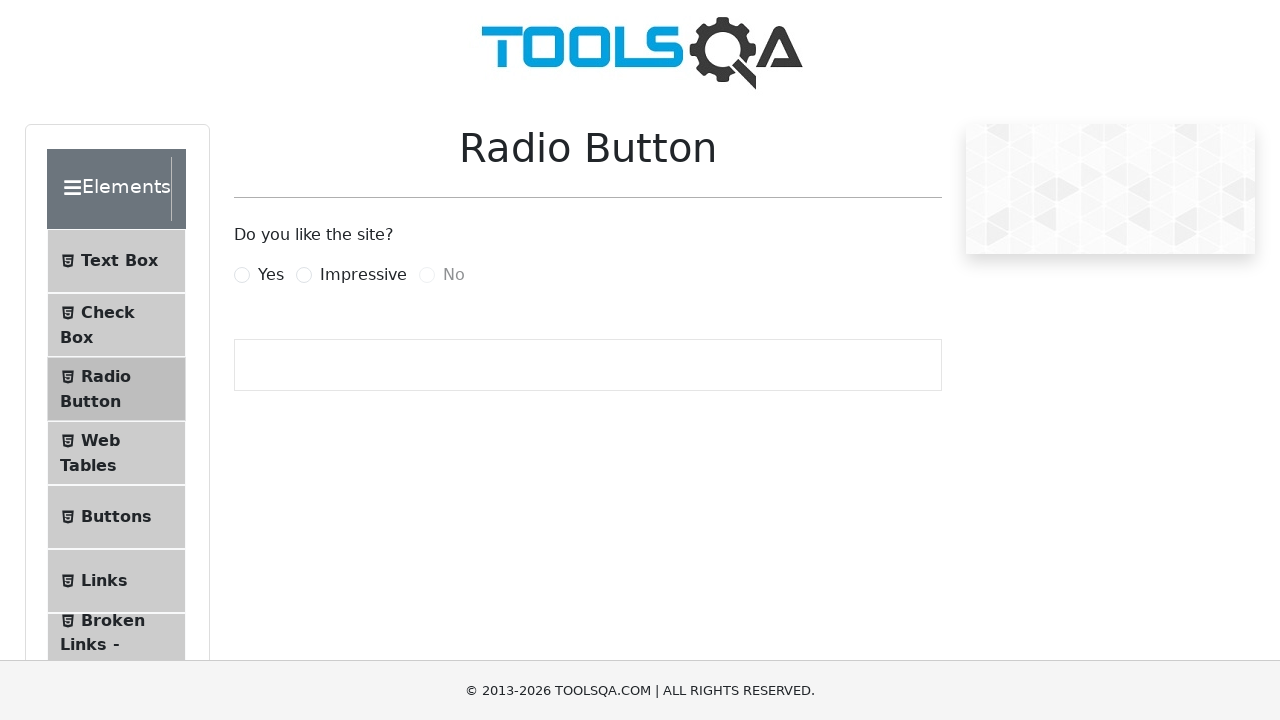

Clicked on Impressive radio button at (363, 275) on [for=impressiveRadio]
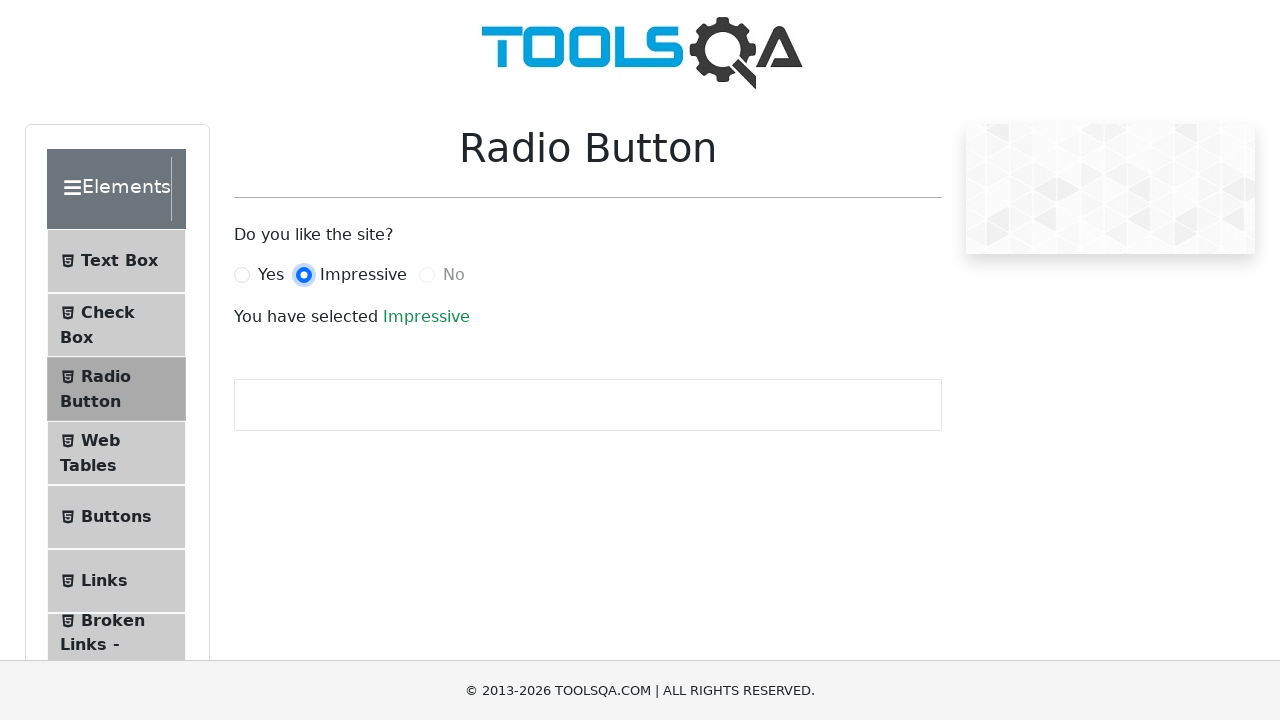

Waited for result message to appear
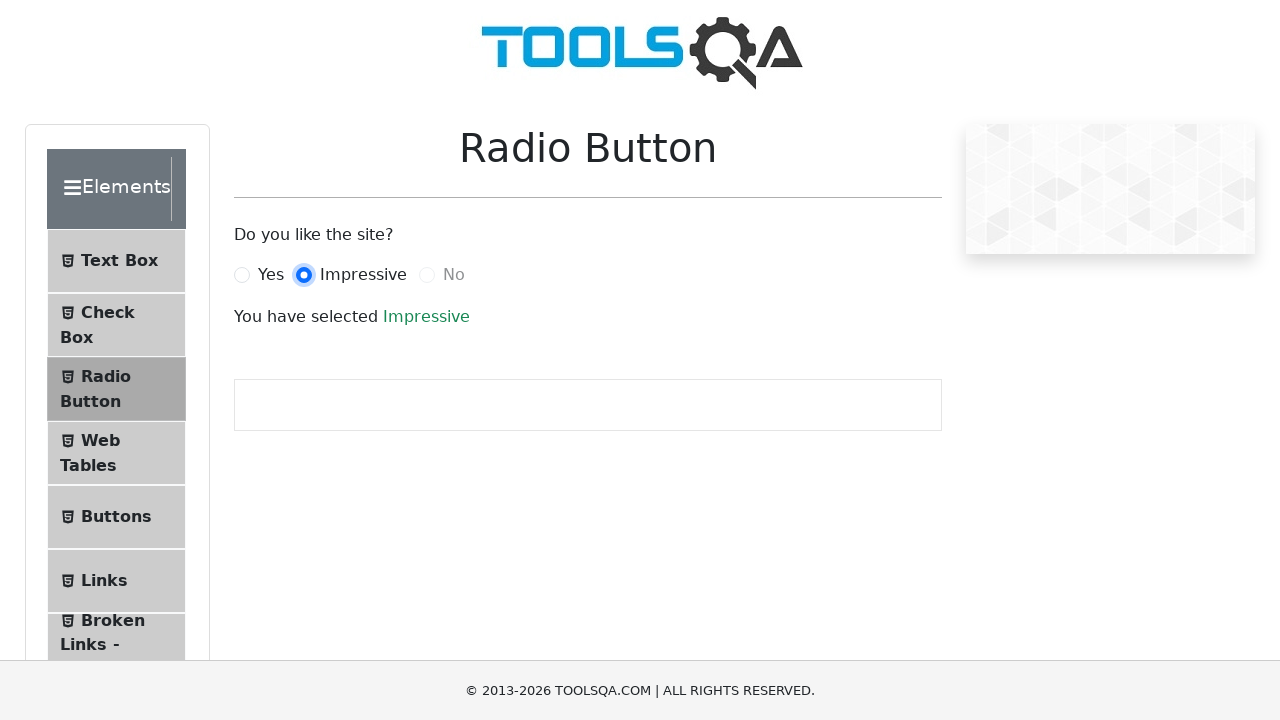

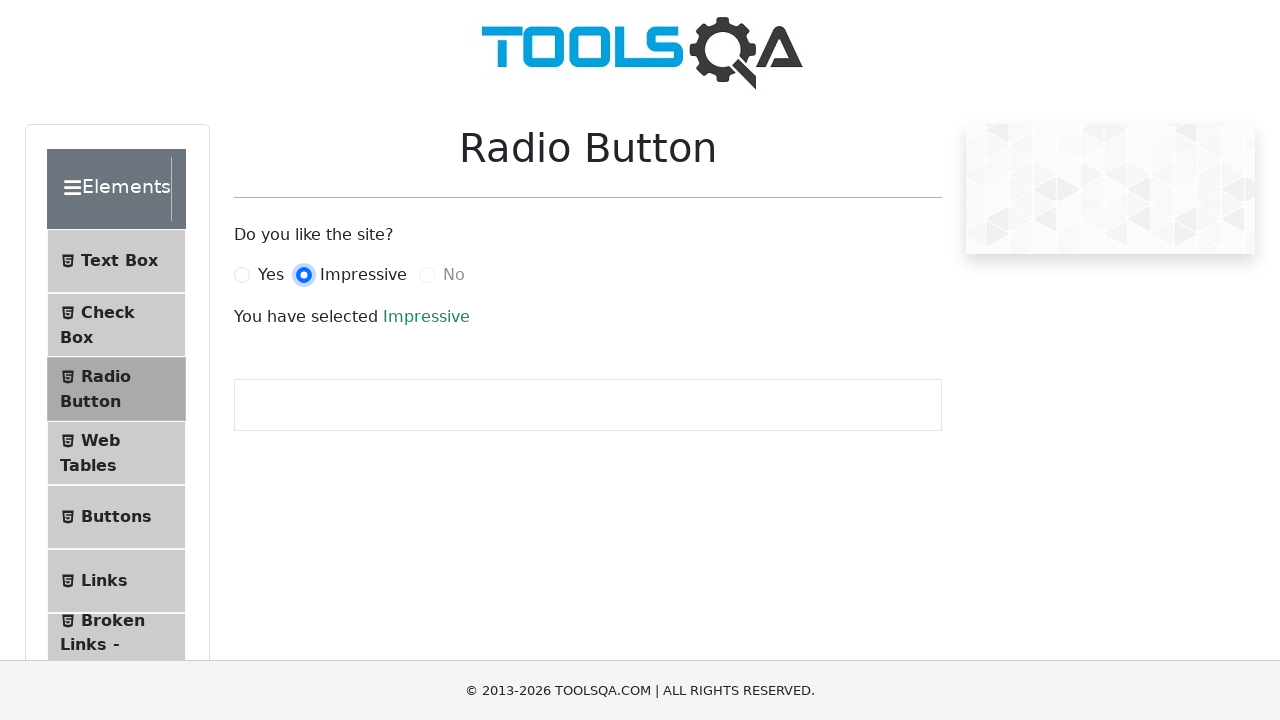